Tests drag and drop functionality by dragging an Angular logo image to a drop area

Starting URL: https://demo.automationtesting.in/Static.html

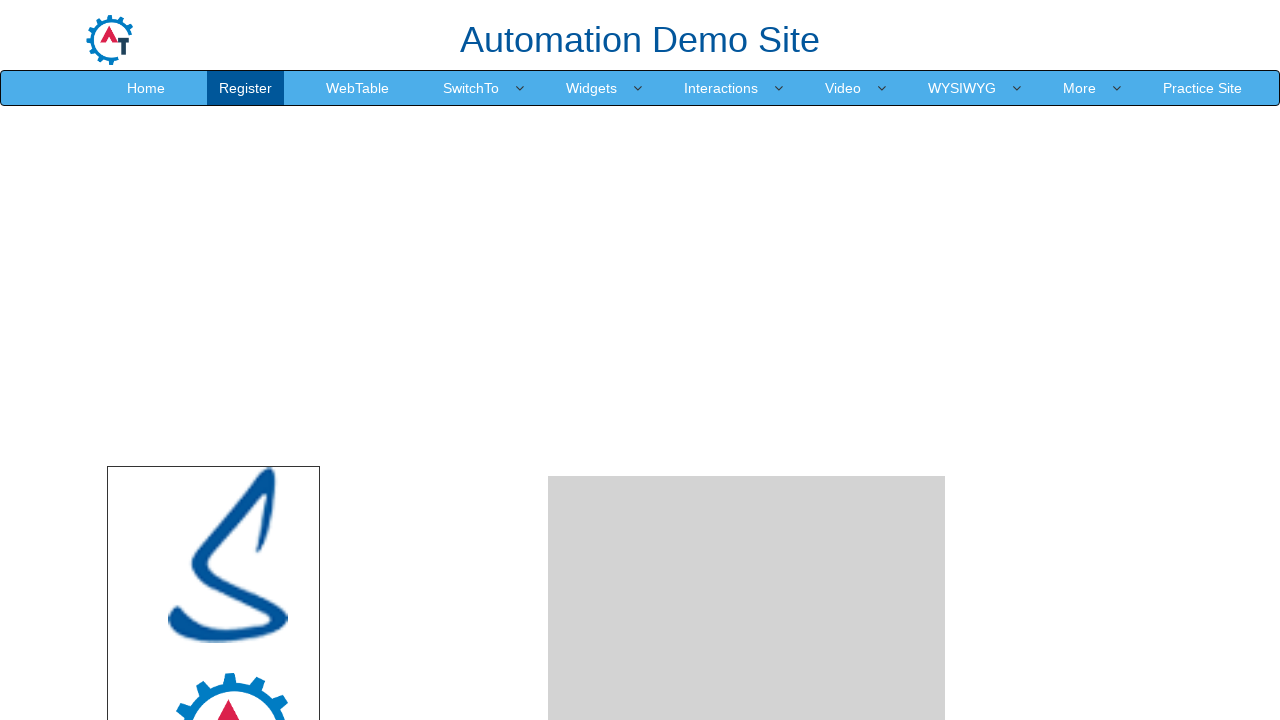

Waited for Angular logo image to be visible
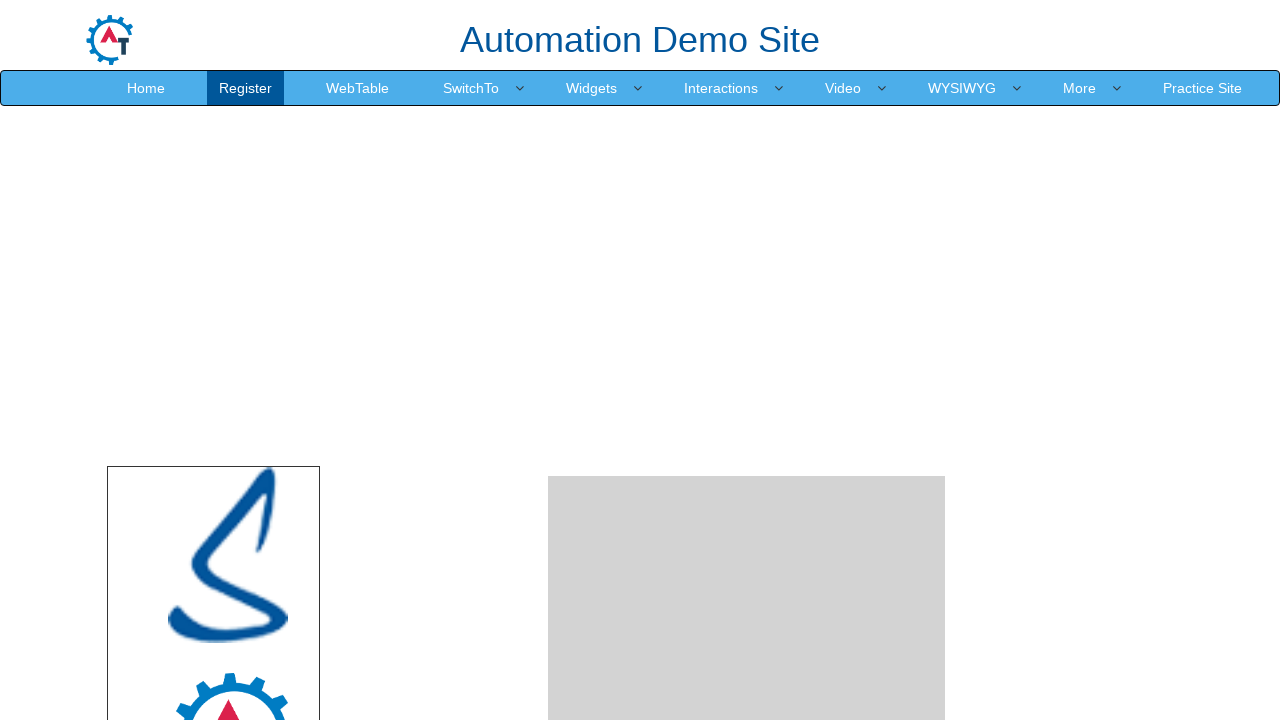

Located the Angular logo image element
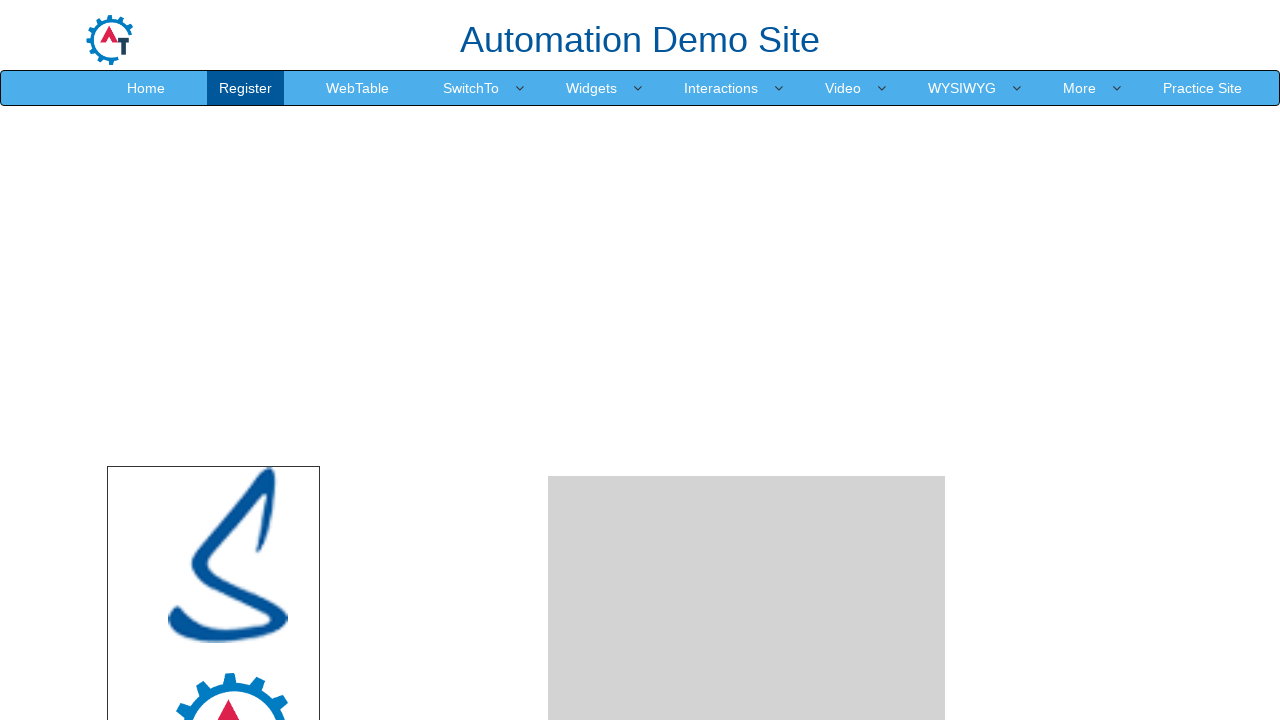

Located the drop area element
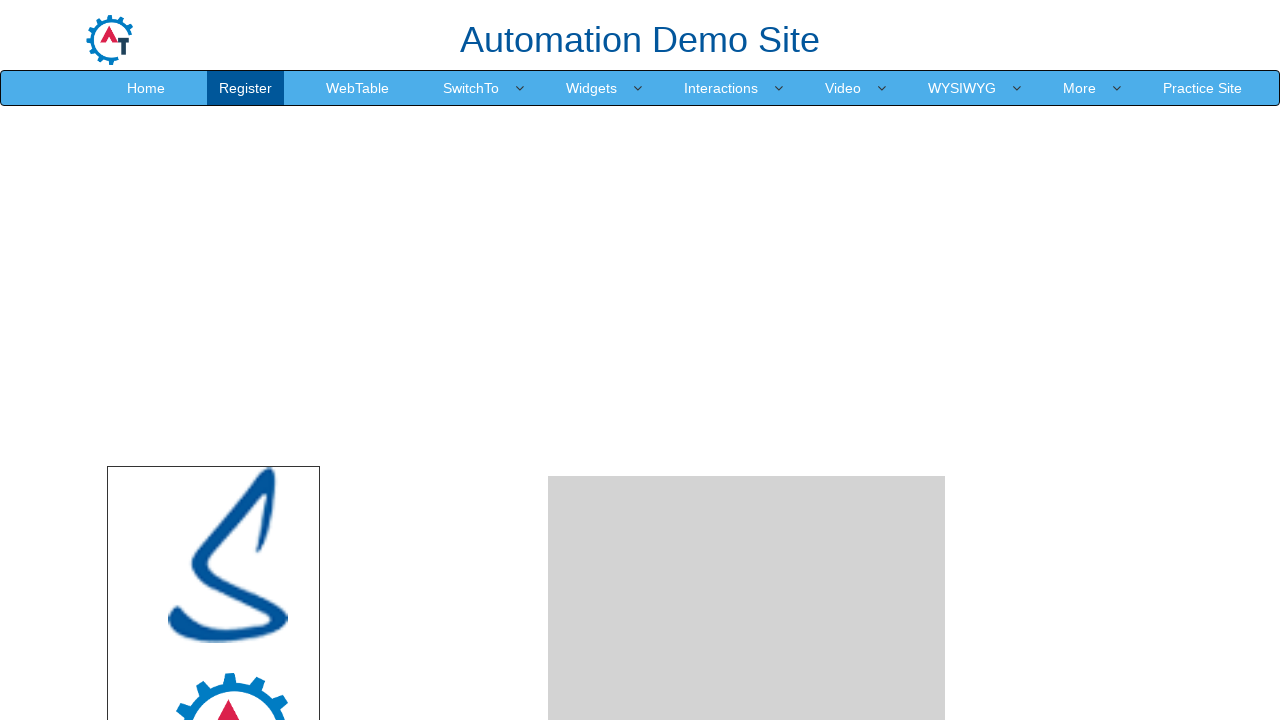

Dragged Angular logo image to drop area at (747, 481)
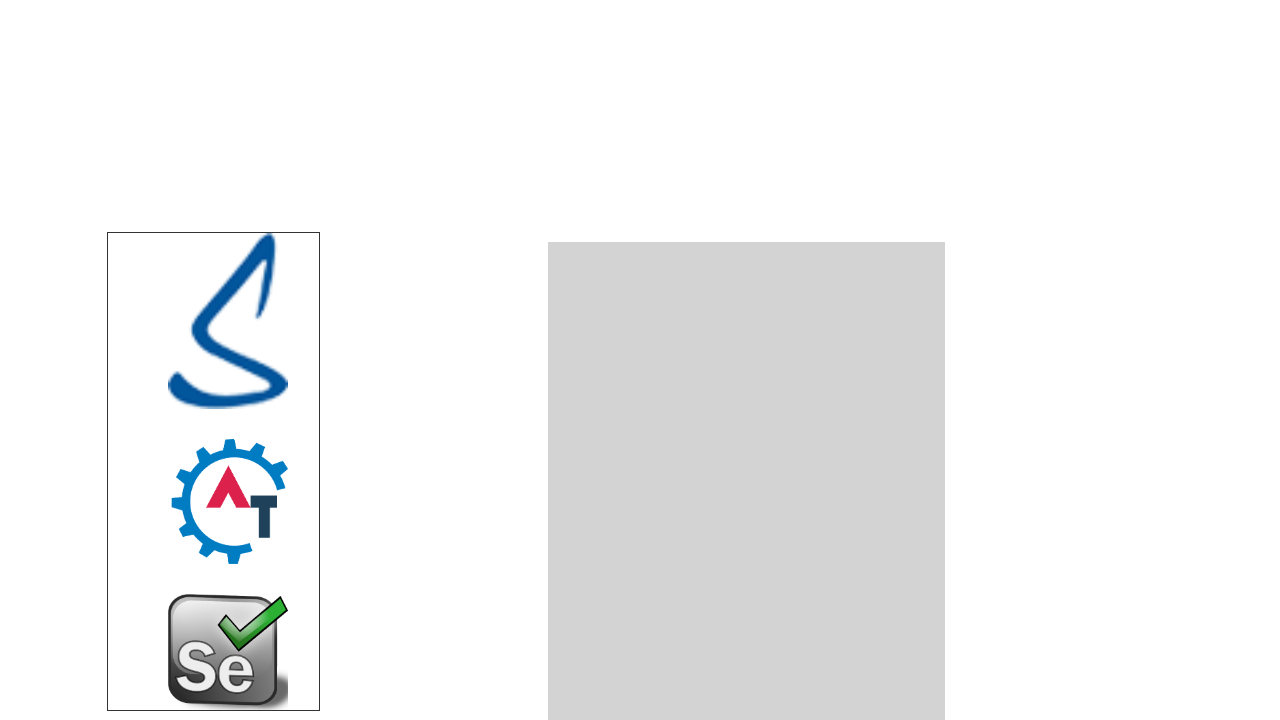

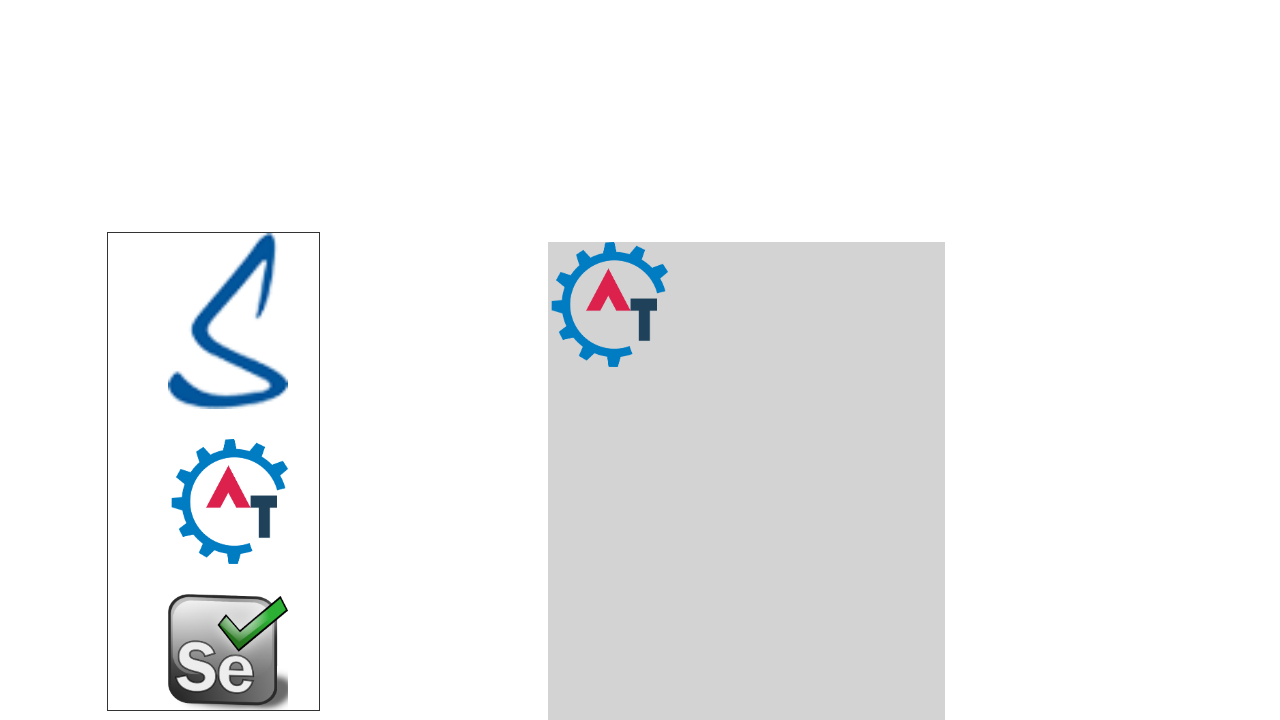